Navigates to a UEditor demo page and injects a styled HTML header section into the editor by manipulating the editor's iframe content.

Starting URL: https://coderliguoqing.github.io/ueditor-web/dist/#/ueditor

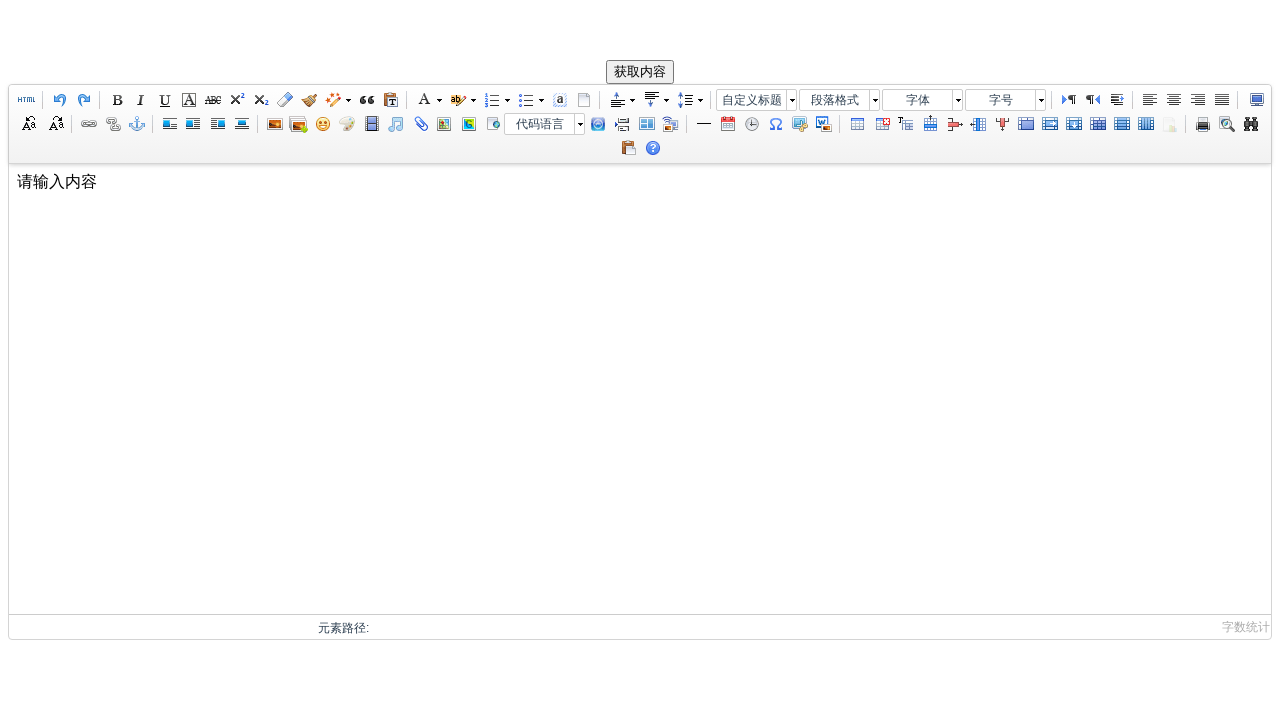

Waited 3 seconds for page and UEditor iframe to load
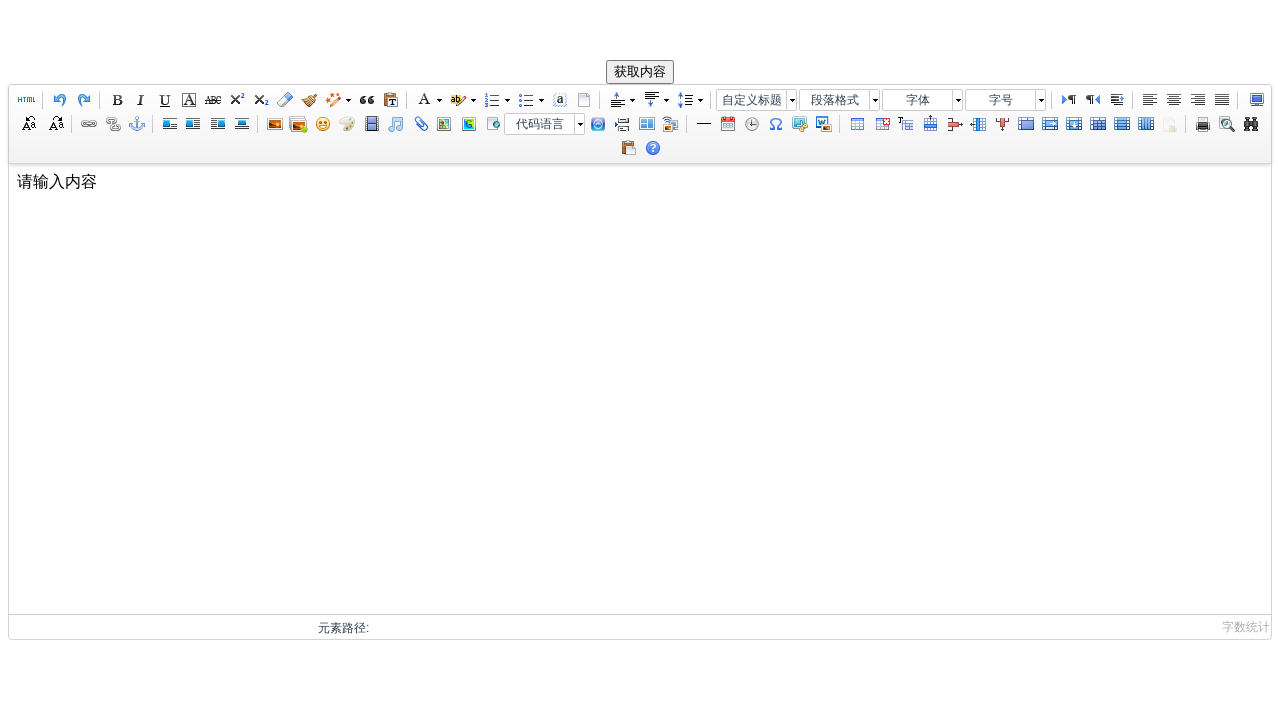

Located UEditor iframe with id 'ueditor_0'
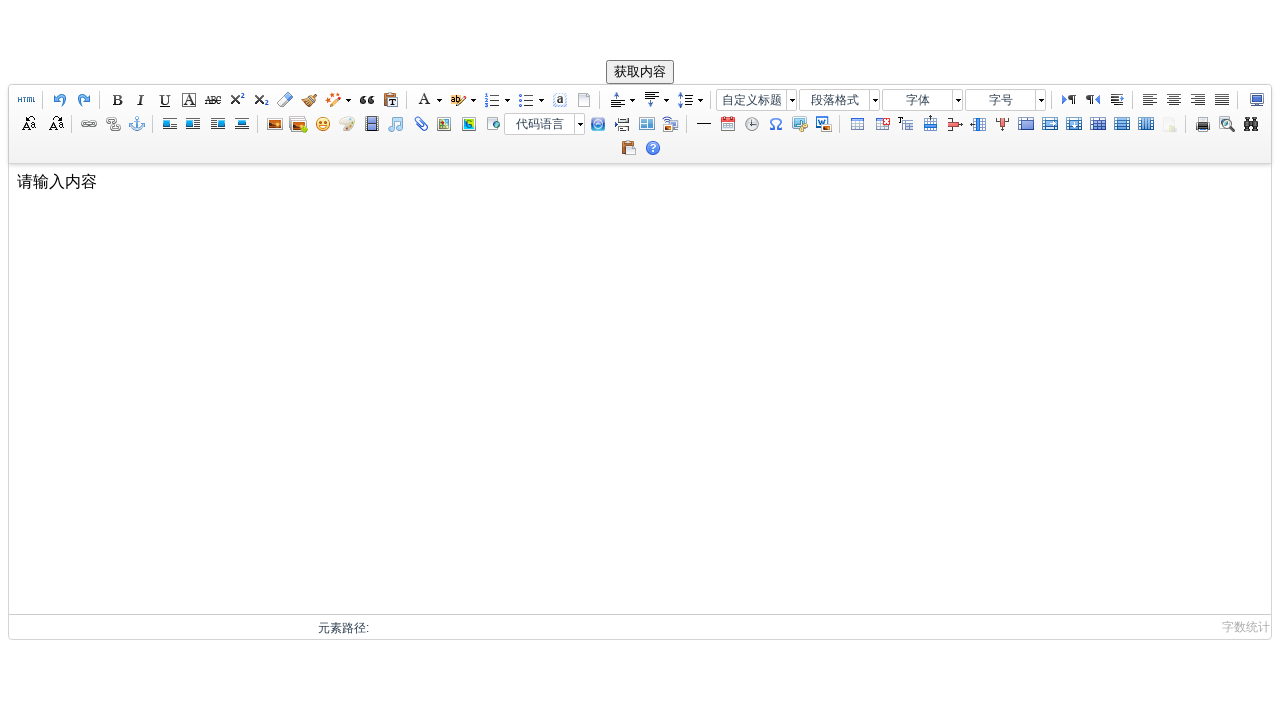

Cleared UEditor iframe body content
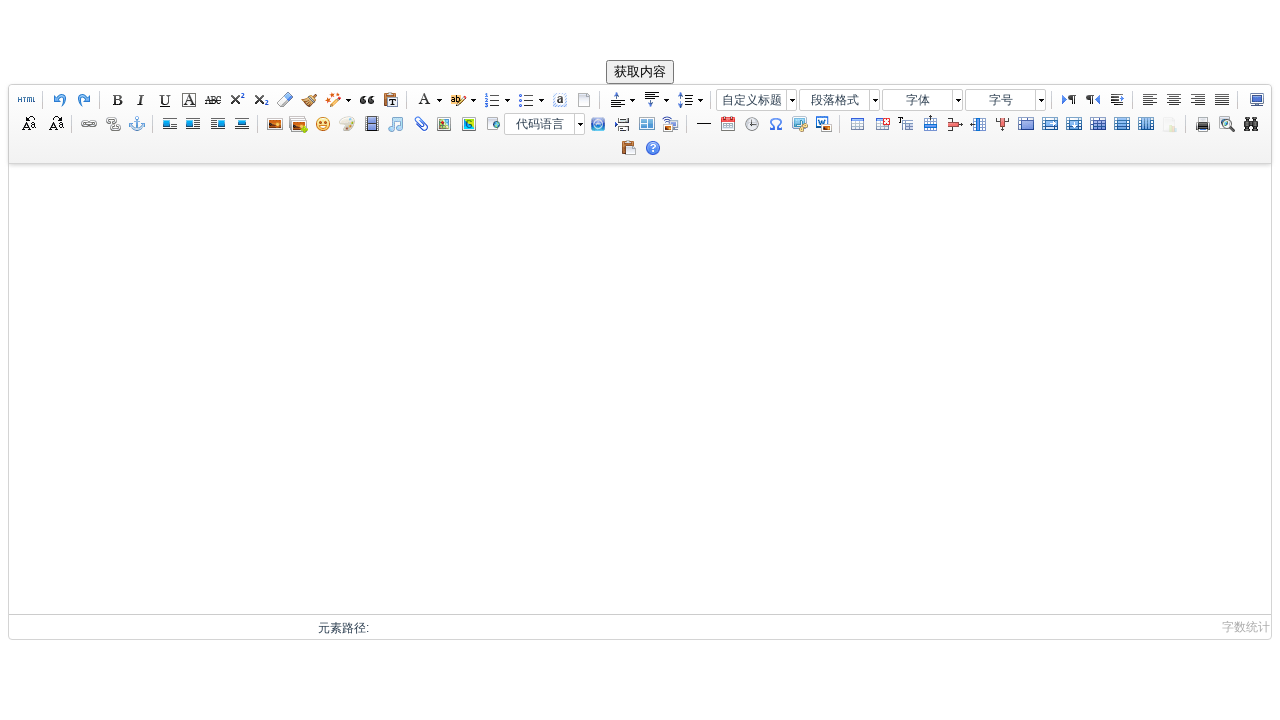

Injected styled HTML header section with follow prompt into UEditor iframe
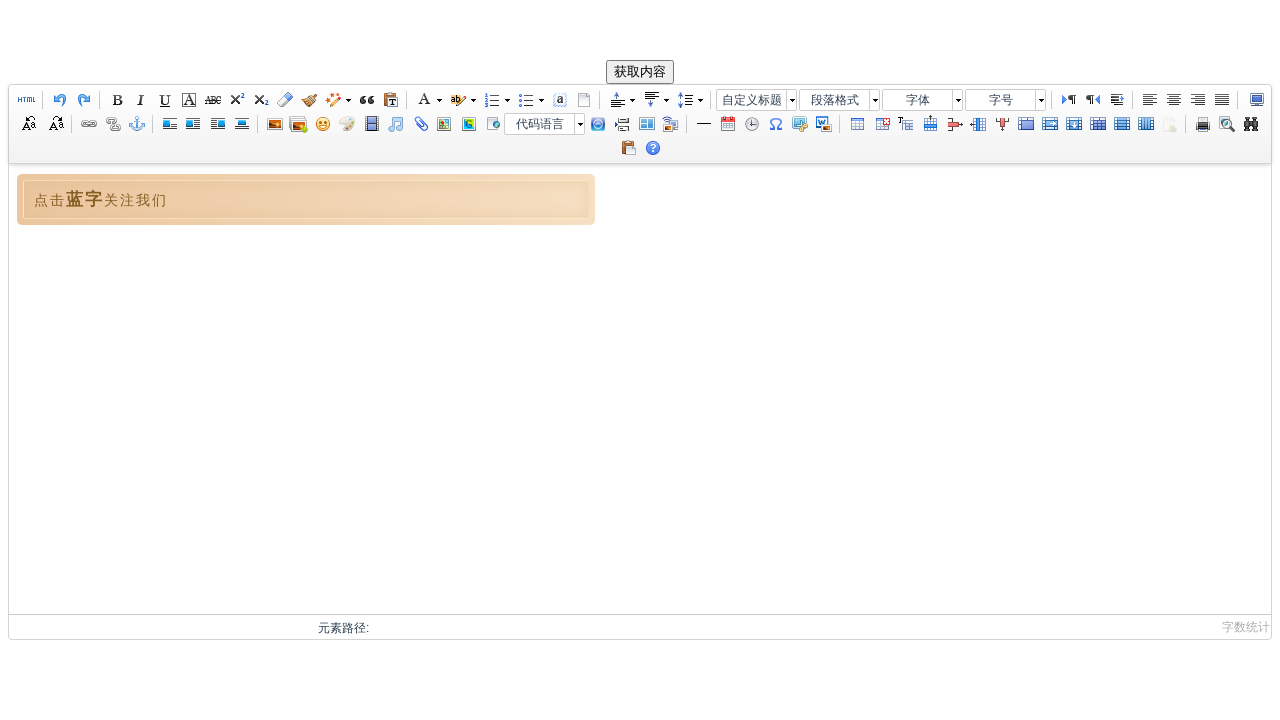

Waited 1 second to observe the rendered result
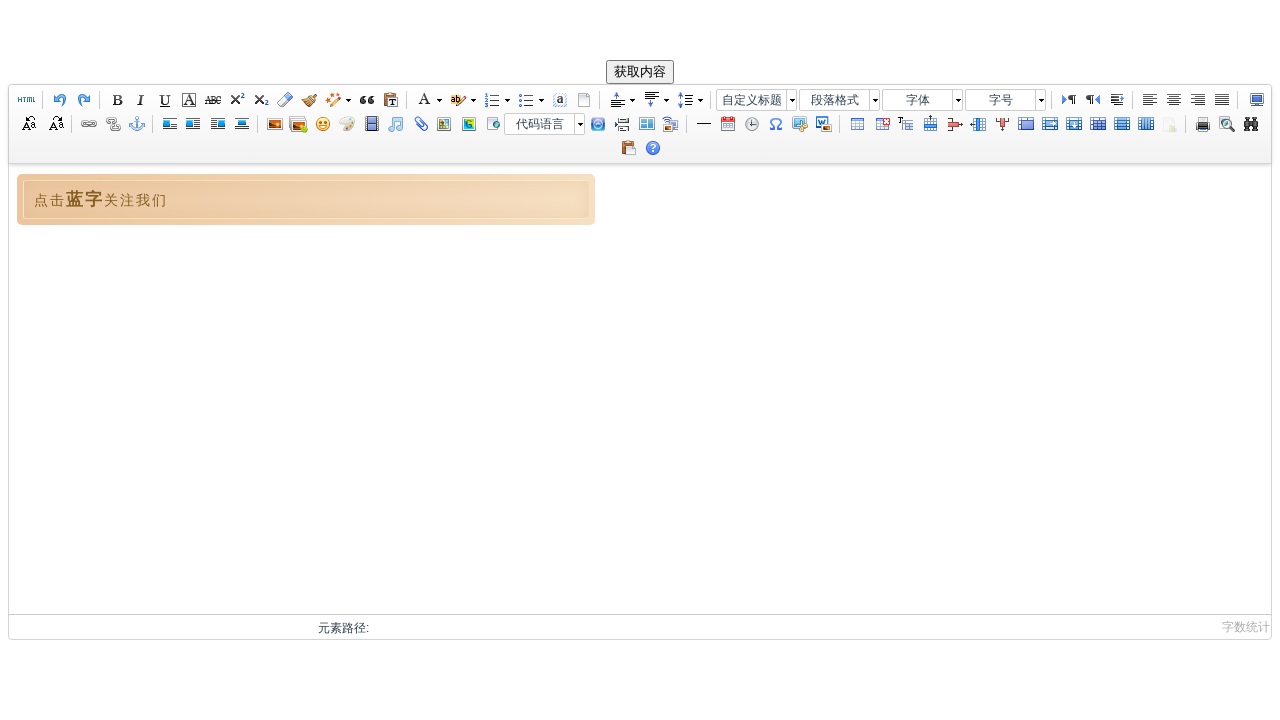

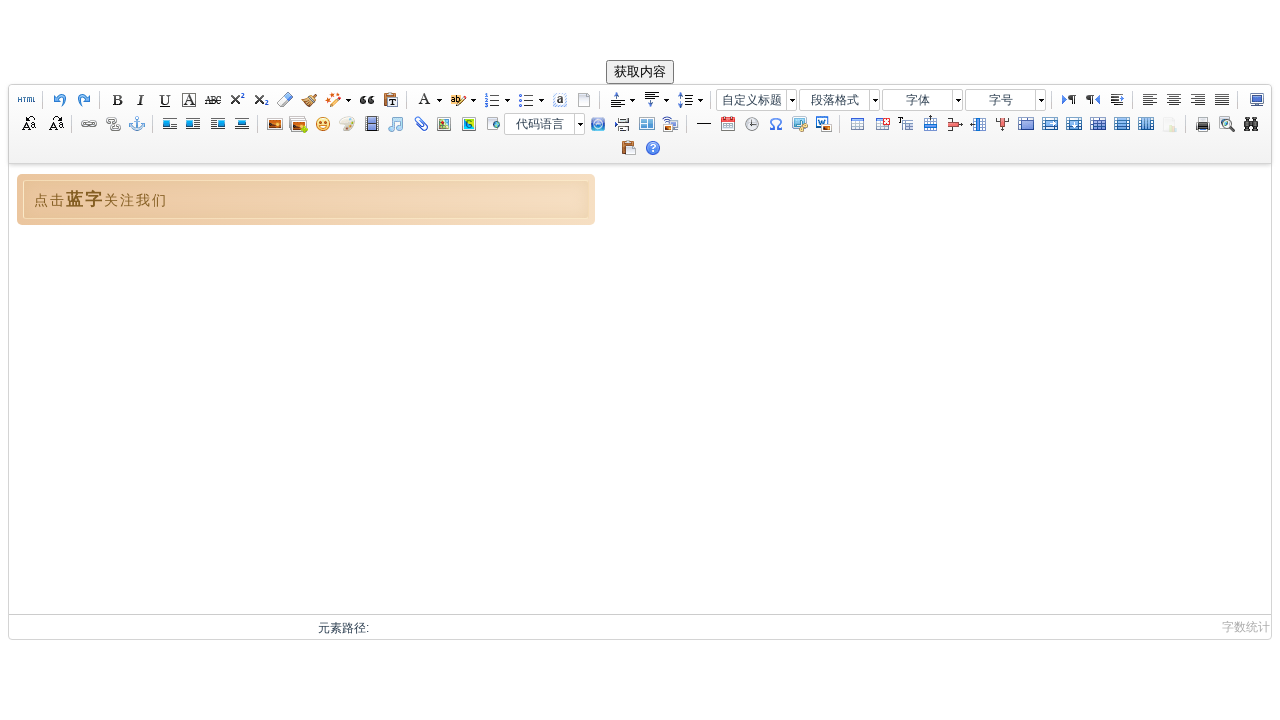